Navigates to MakeMyTrip travel website homepage and maximizes the browser window

Starting URL: https://www.makemytrip.com/

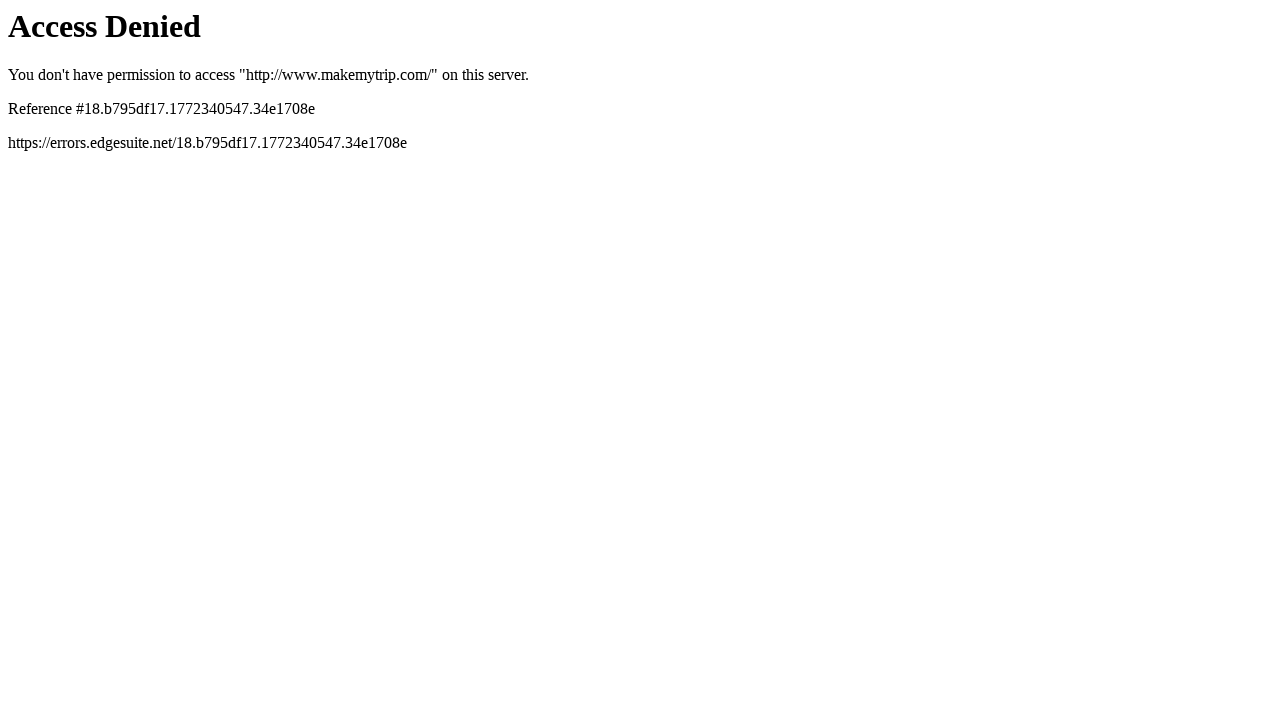

Navigated to MakeMyTrip homepage
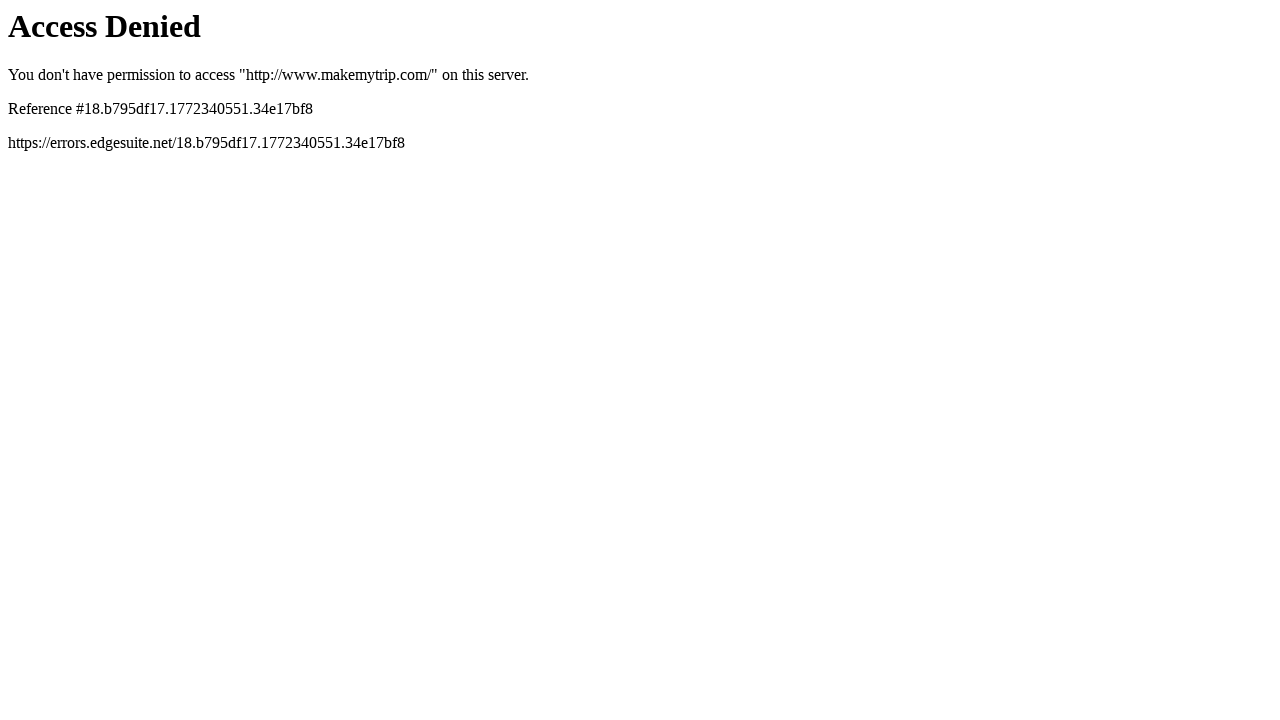

Page DOM content loaded
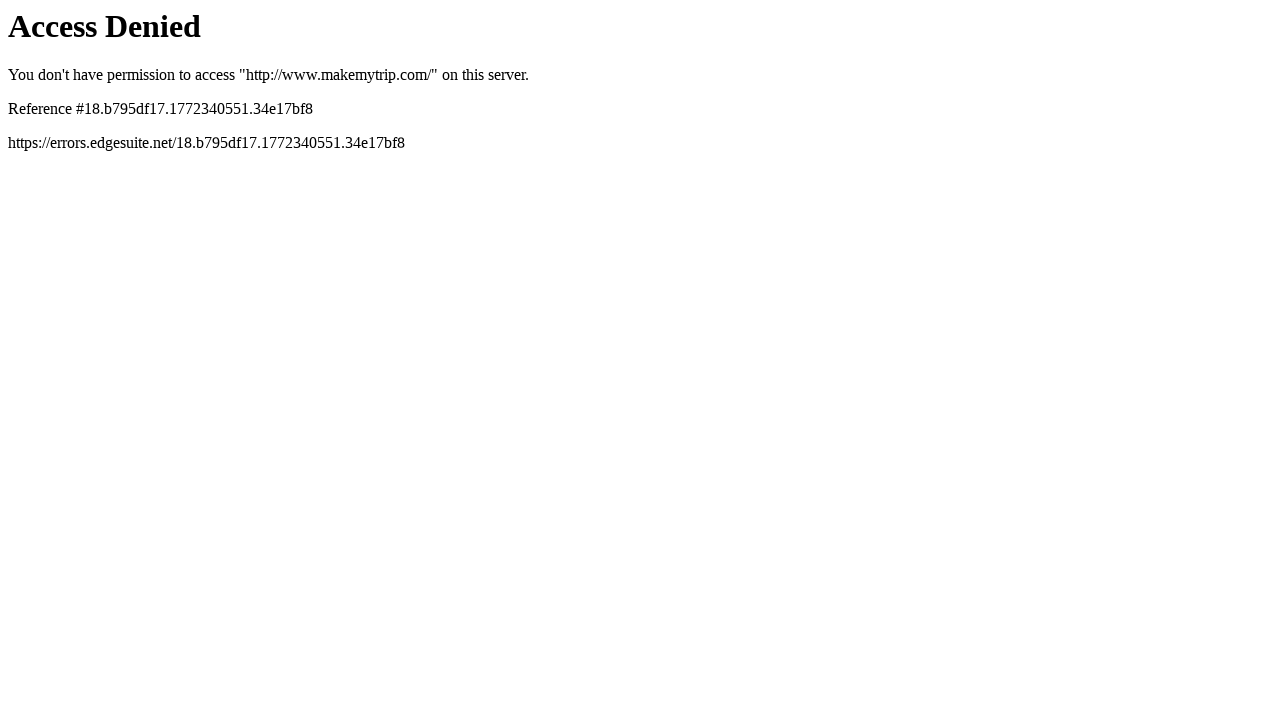

Browser window maximized
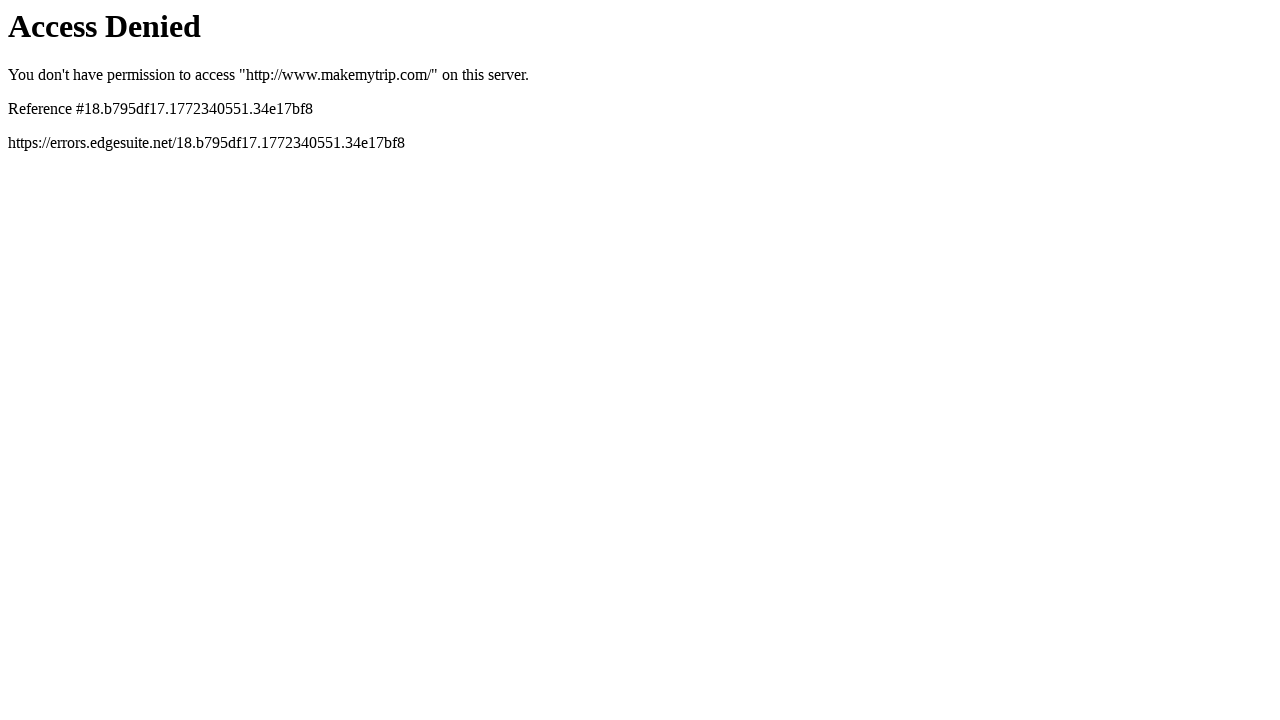

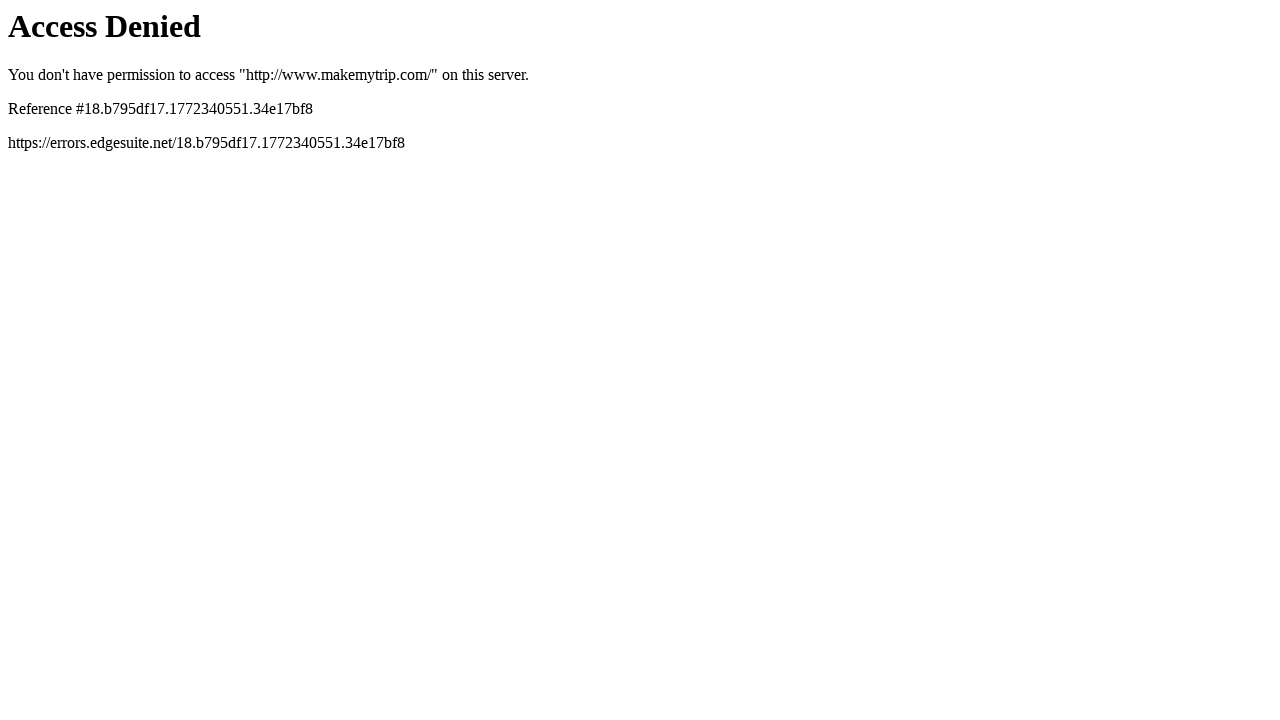